Tests table interaction by navigating to a tables page, examining table structure (columns and rows), reading cell values, and clicking a column header to sort the table.

Starting URL: https://training-support.net/webelements/tables

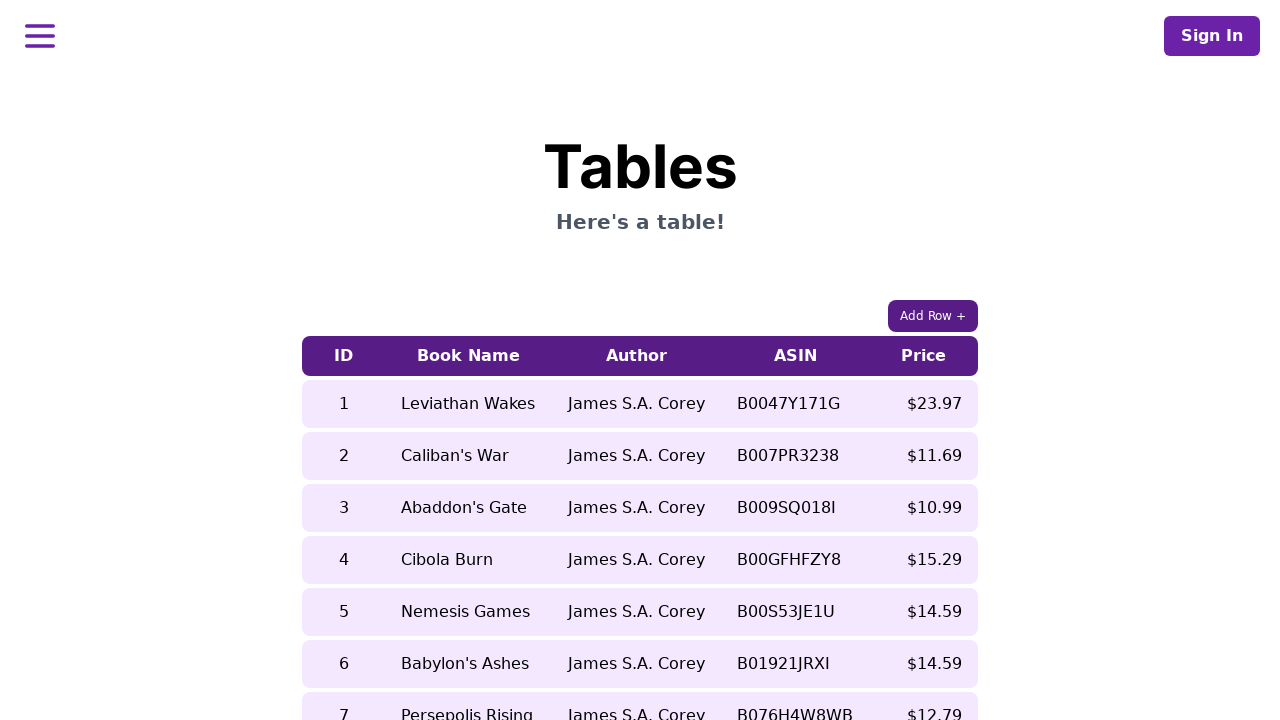

Waited for table to load
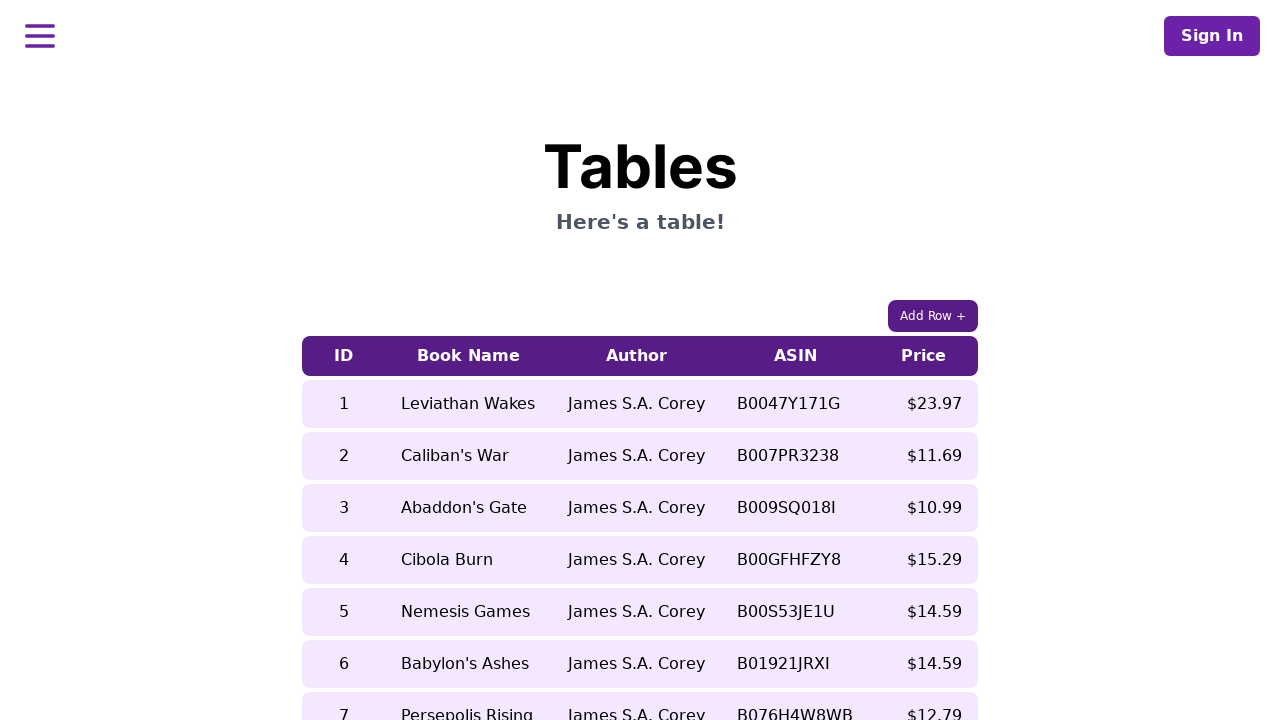

Located cell in 5th row, 2nd column before sorting
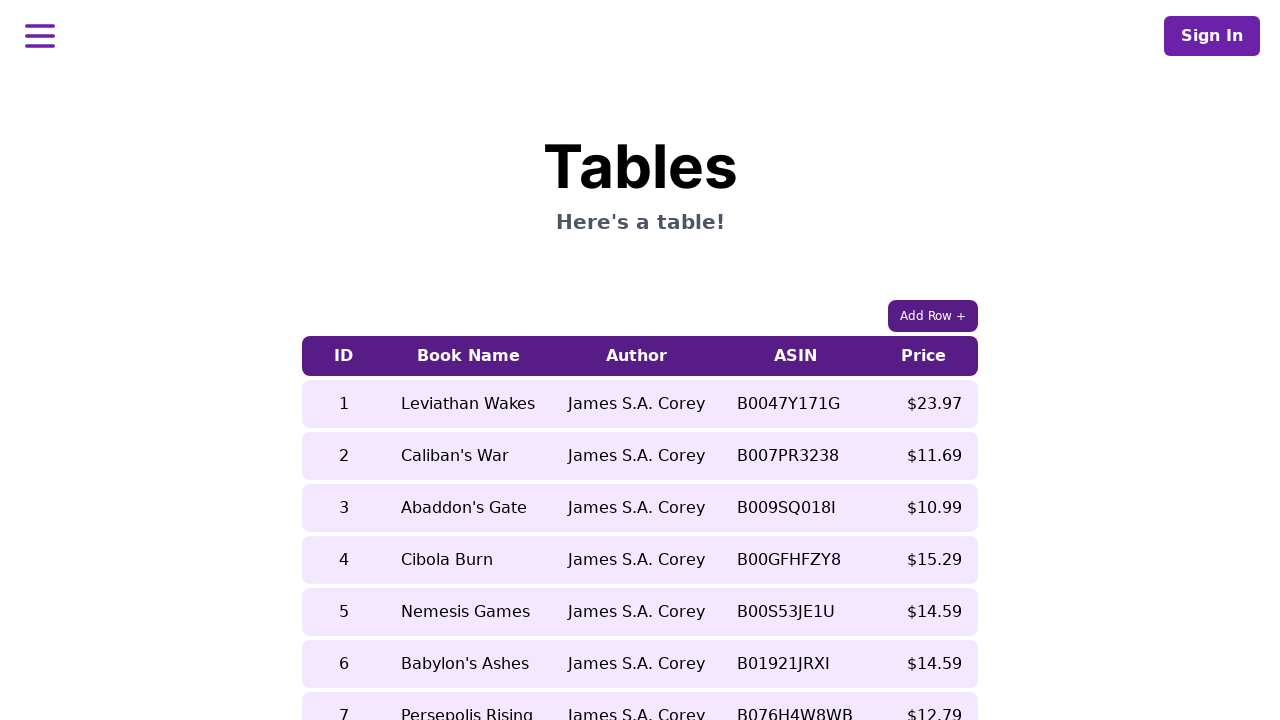

Cell in 5th row, 2nd column is ready
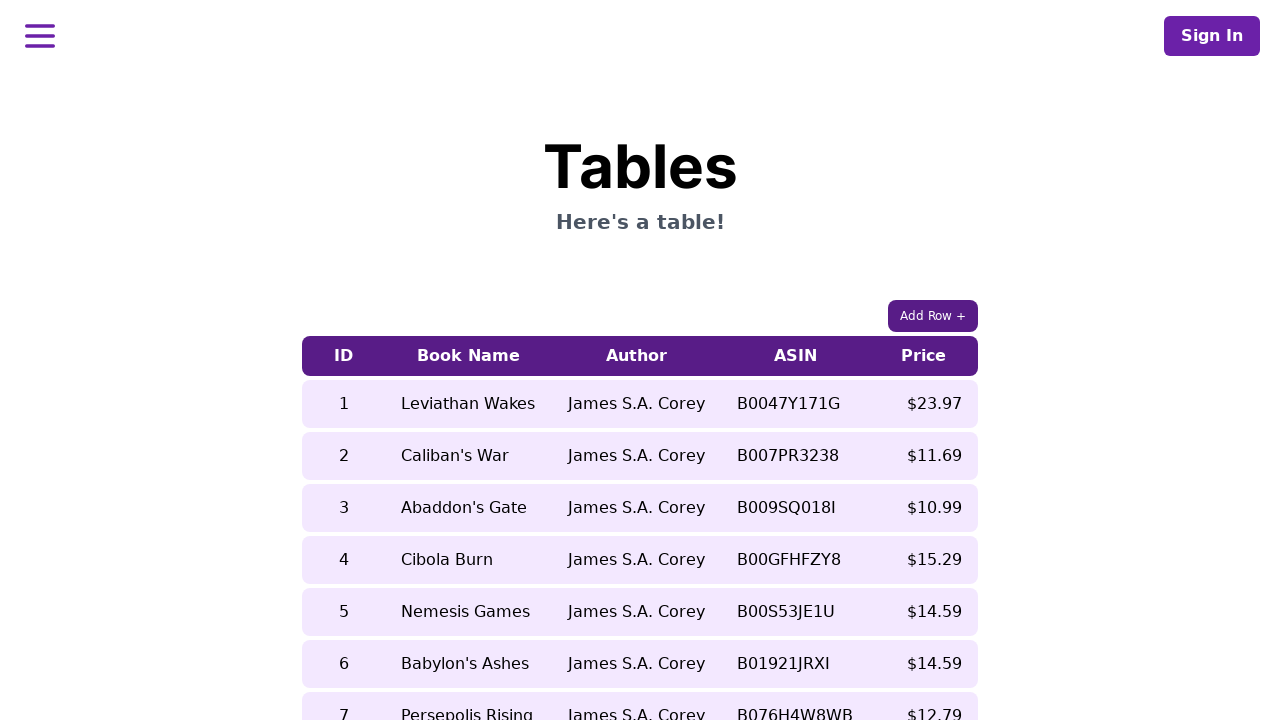

Clicked on 5th column header to sort the table at (924, 356) on xpath=//table[contains(@class, 'table-auto')]/thead/tr/th[5]
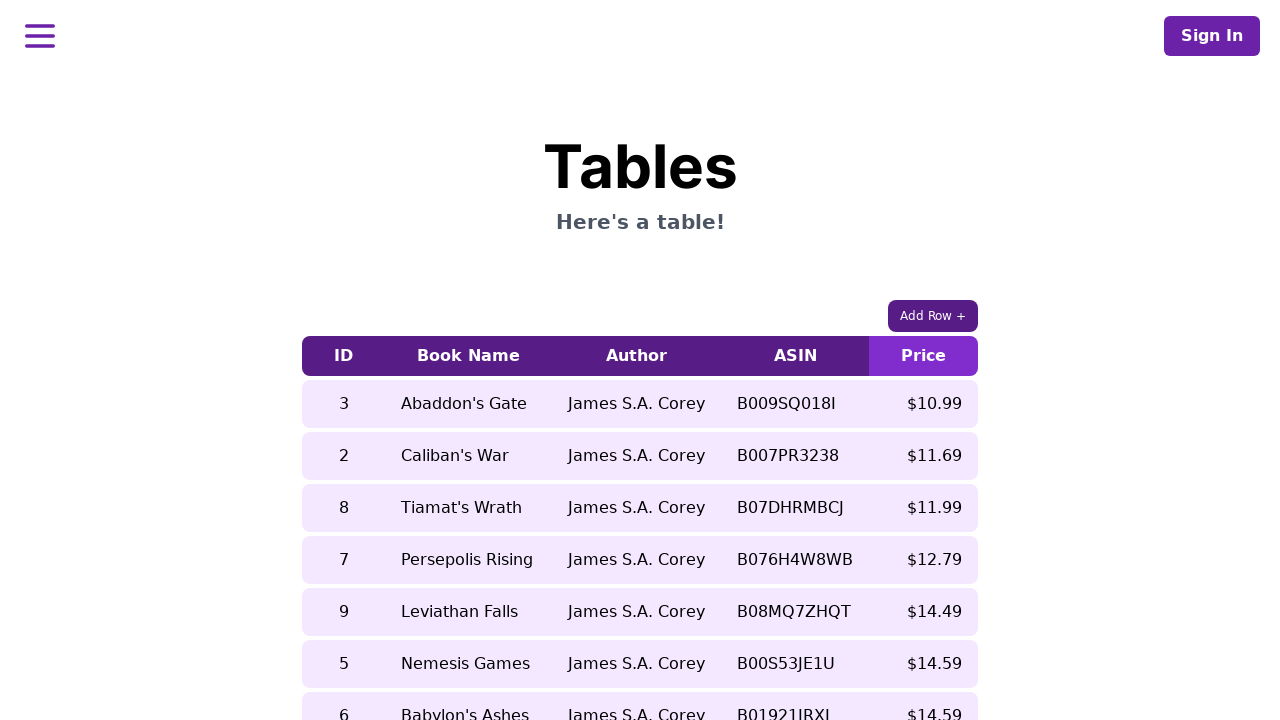

Table updated after sorting by 5th column
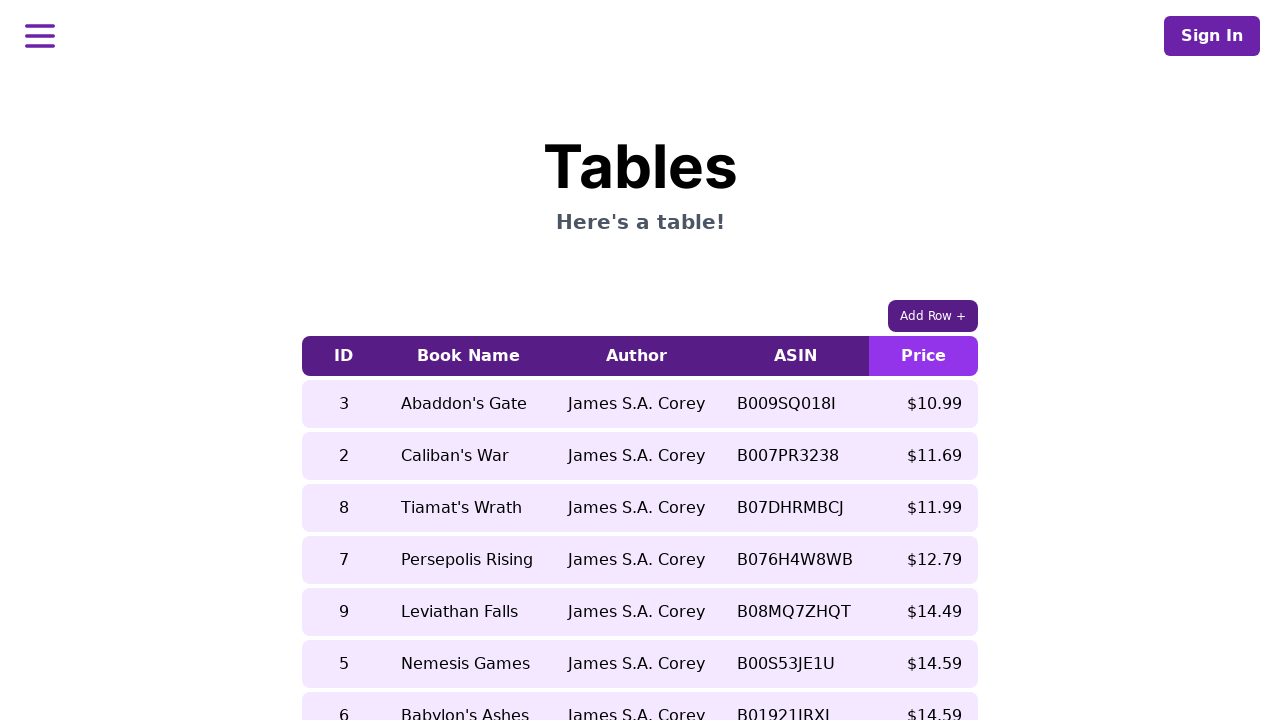

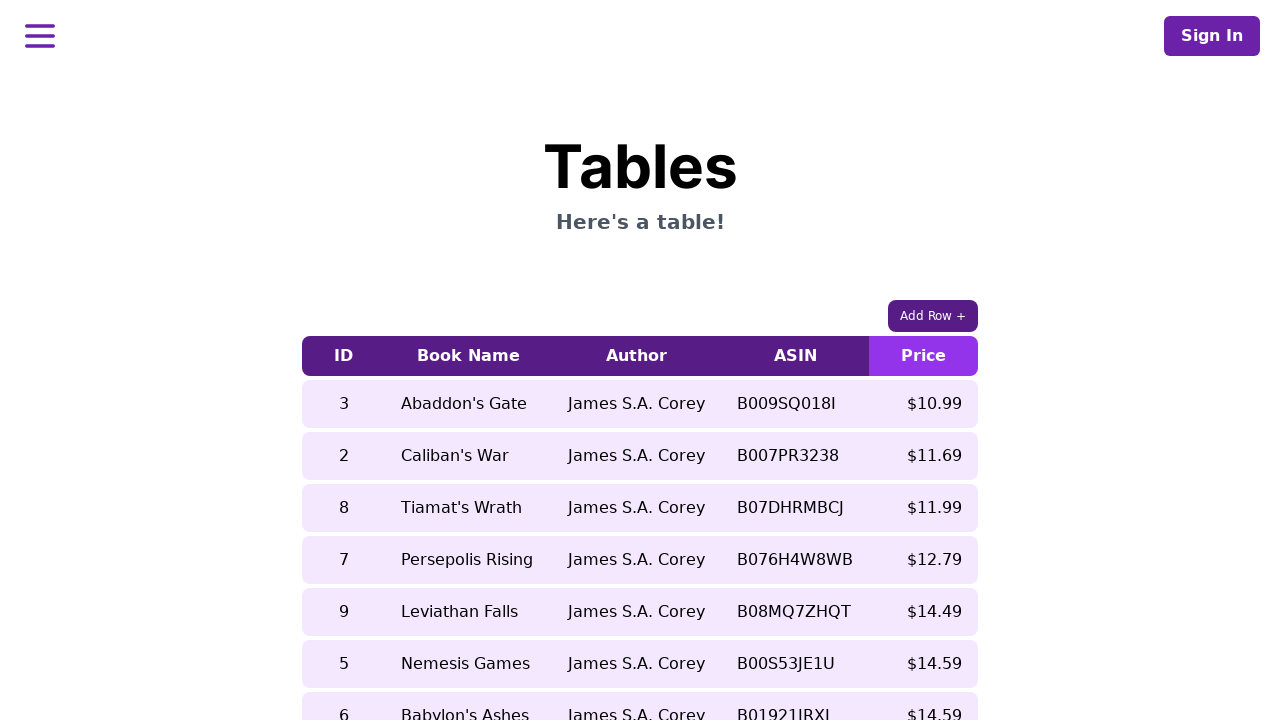